Tests registration form validation with password that is too short (less than 6 characters).

Starting URL: https://alada.vn/tai-khoan/dang-ky.html

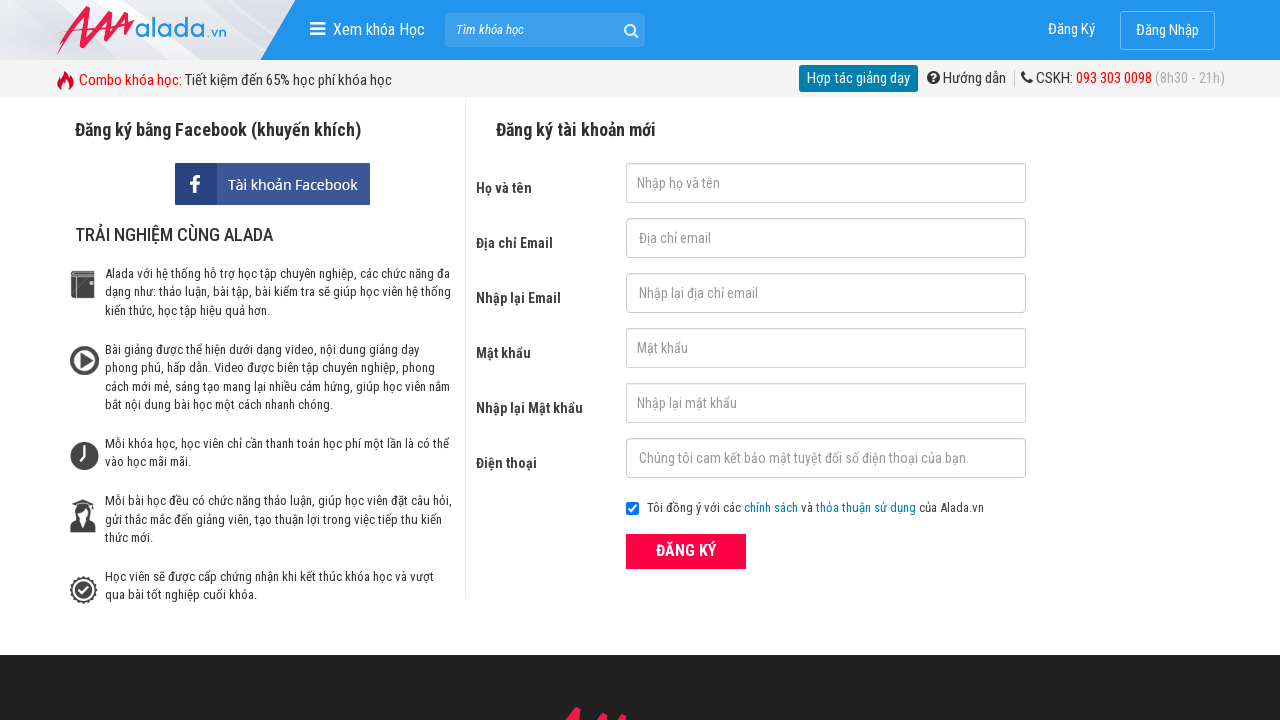

Filled first name field with 'test01' on #txtFirstname
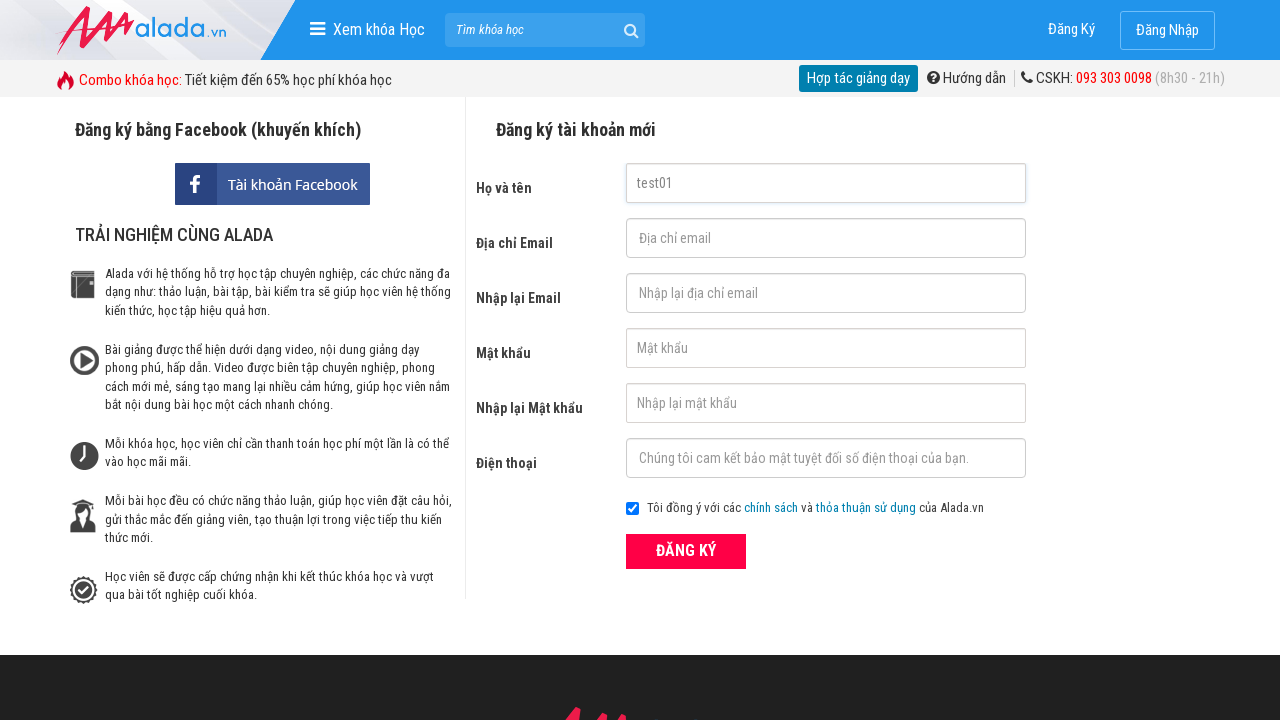

Filled email field with '123@123' on #txtEmail
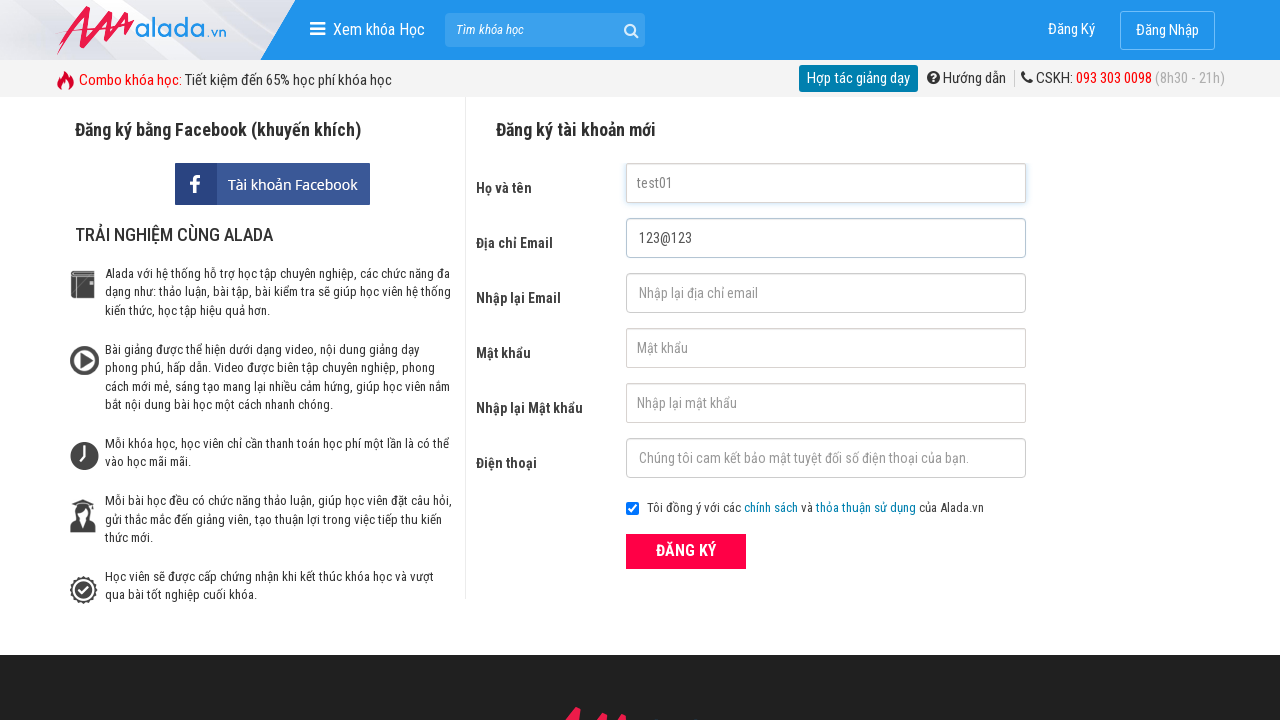

Filled confirm email field with '123@123' on #txtCEmail
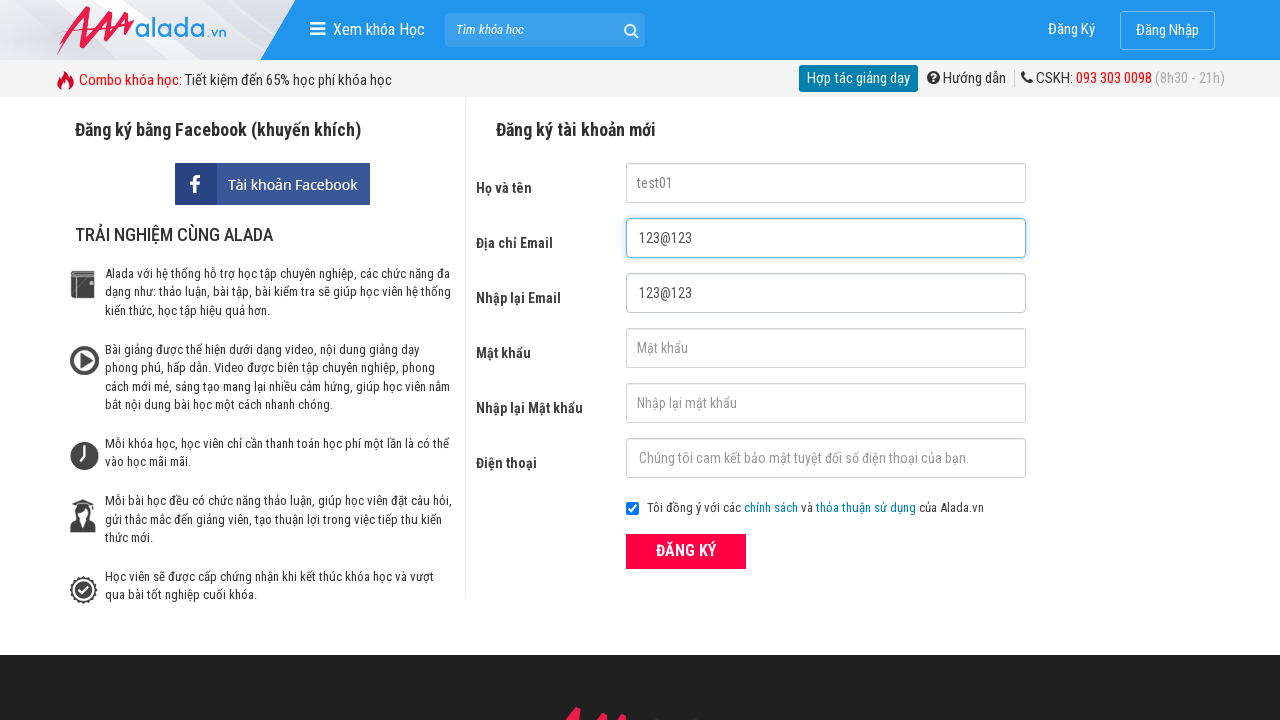

Filled password field with short password '1234' (less than 6 characters) on #txtPassword
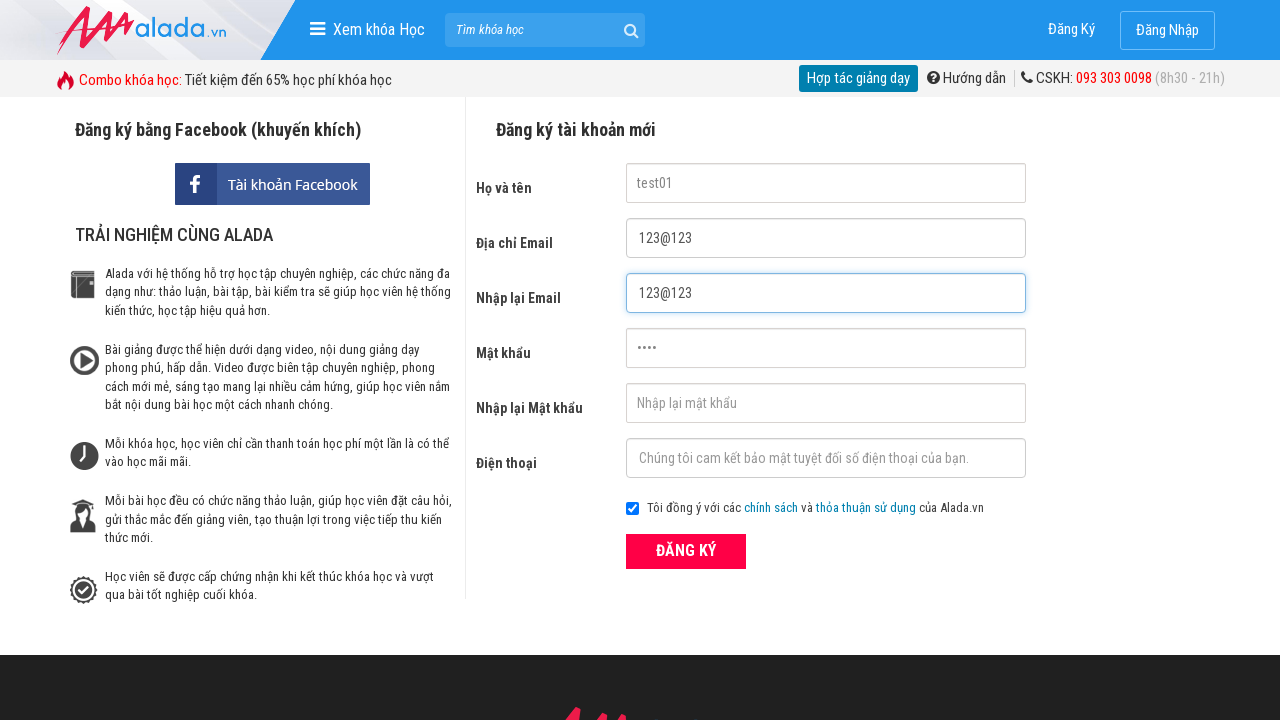

Filled confirm password field with '1234' on #txtCPassword
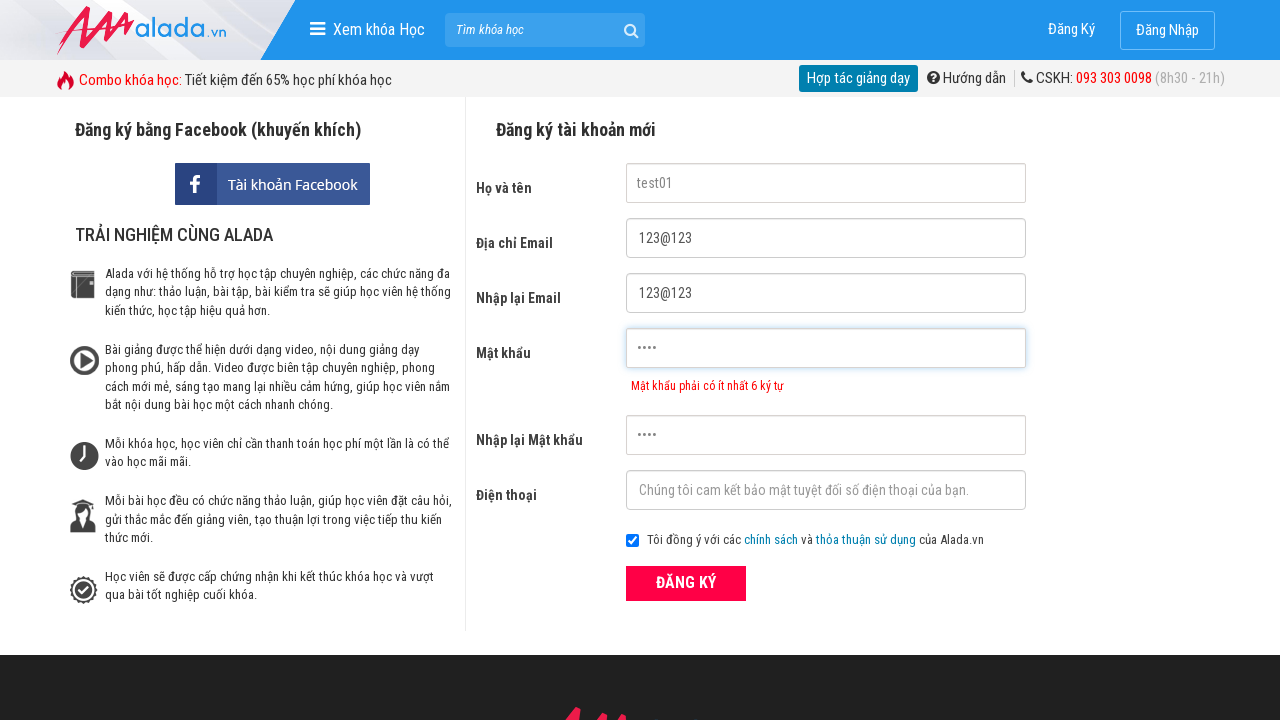

Filled phone field with '0987654321' on #txtPhone
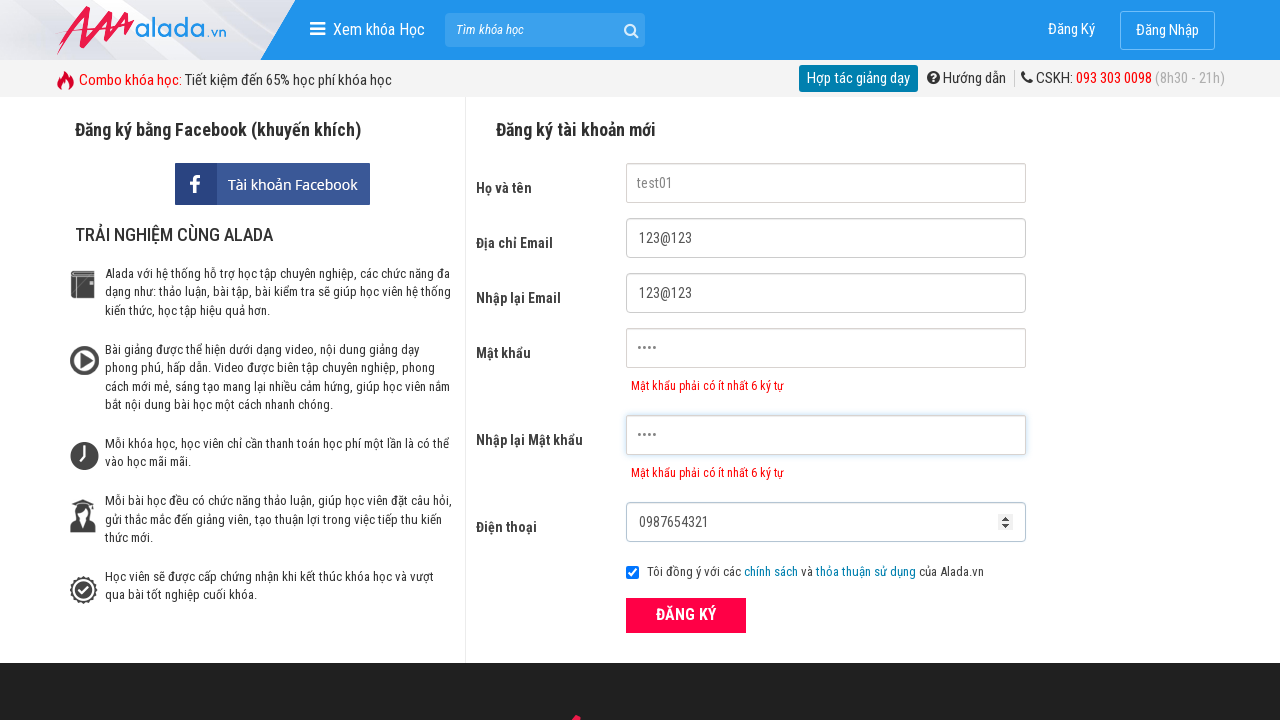

Clicked ĐĂNG KÝ (Register) button at (686, 615) on xpath=//form[@id='frmLogin']//button[text()='ĐĂNG KÝ']
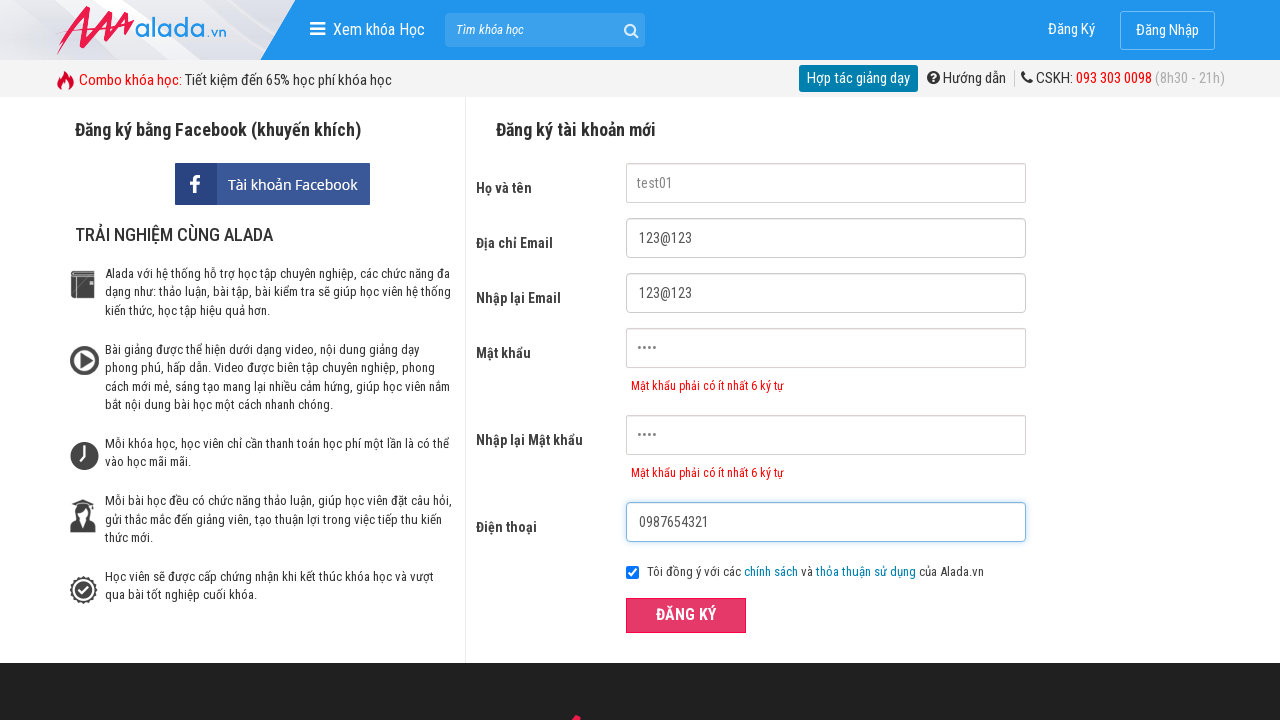

Password error message appeared
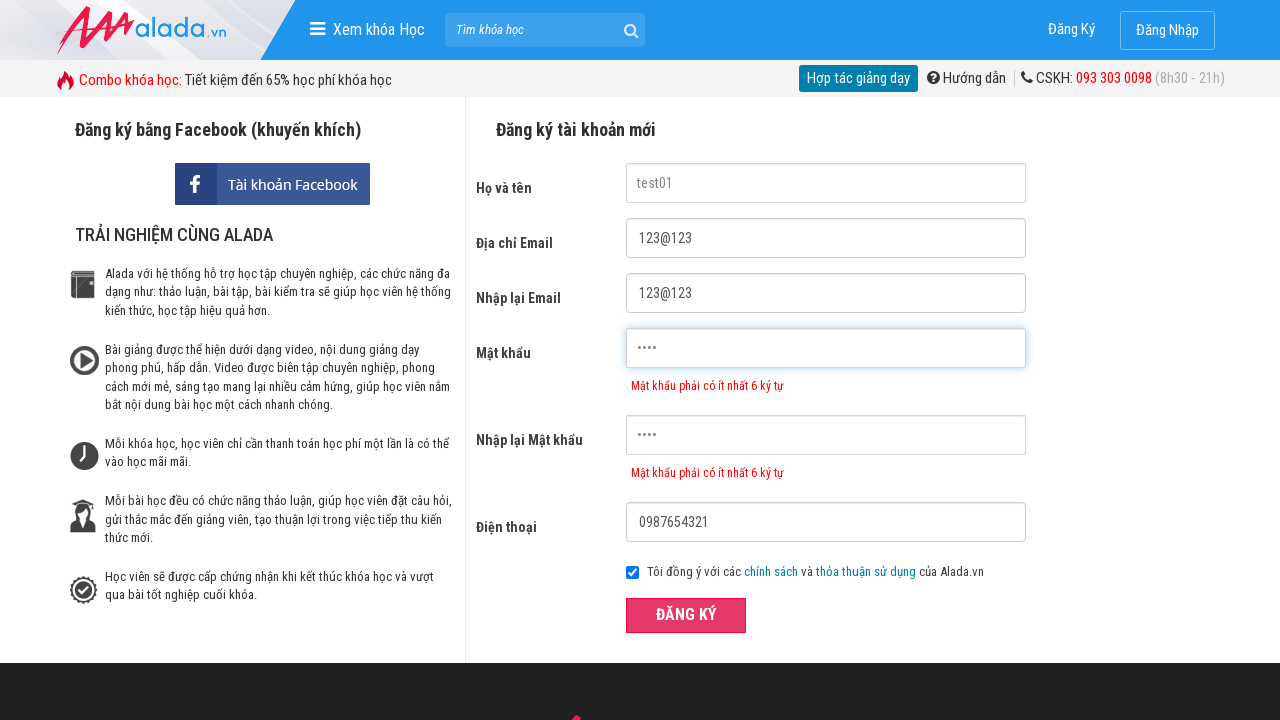

Confirm password error message appeared
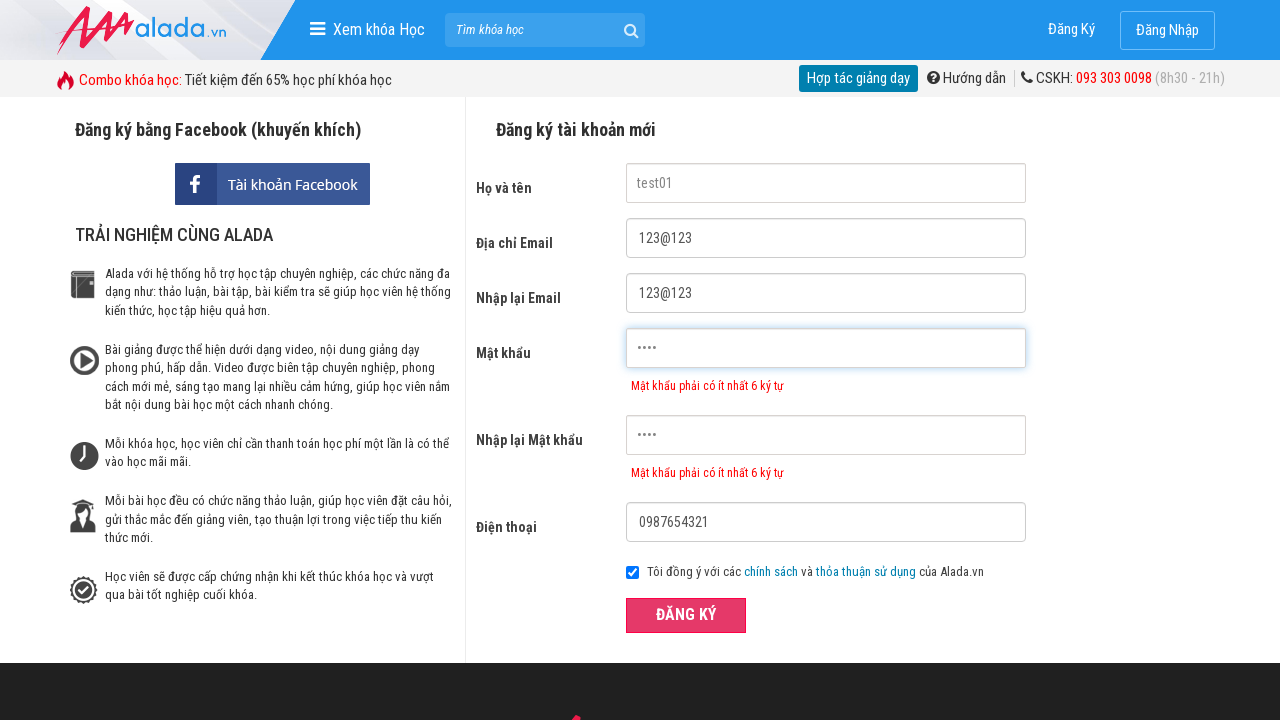

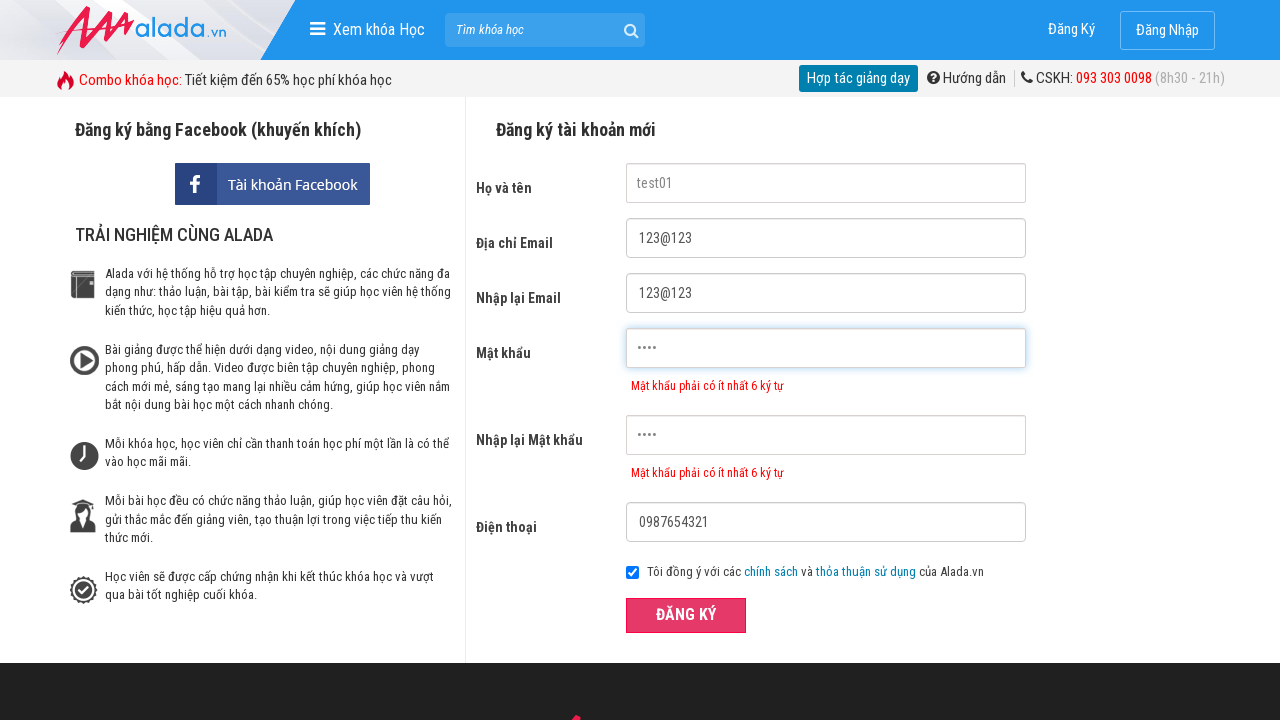